Navigates to NASDAQ's AAPL historical data page and scrolls to load the full content

Starting URL: https://www.nasdaq.com/market-activity/stocks/aapl/historical

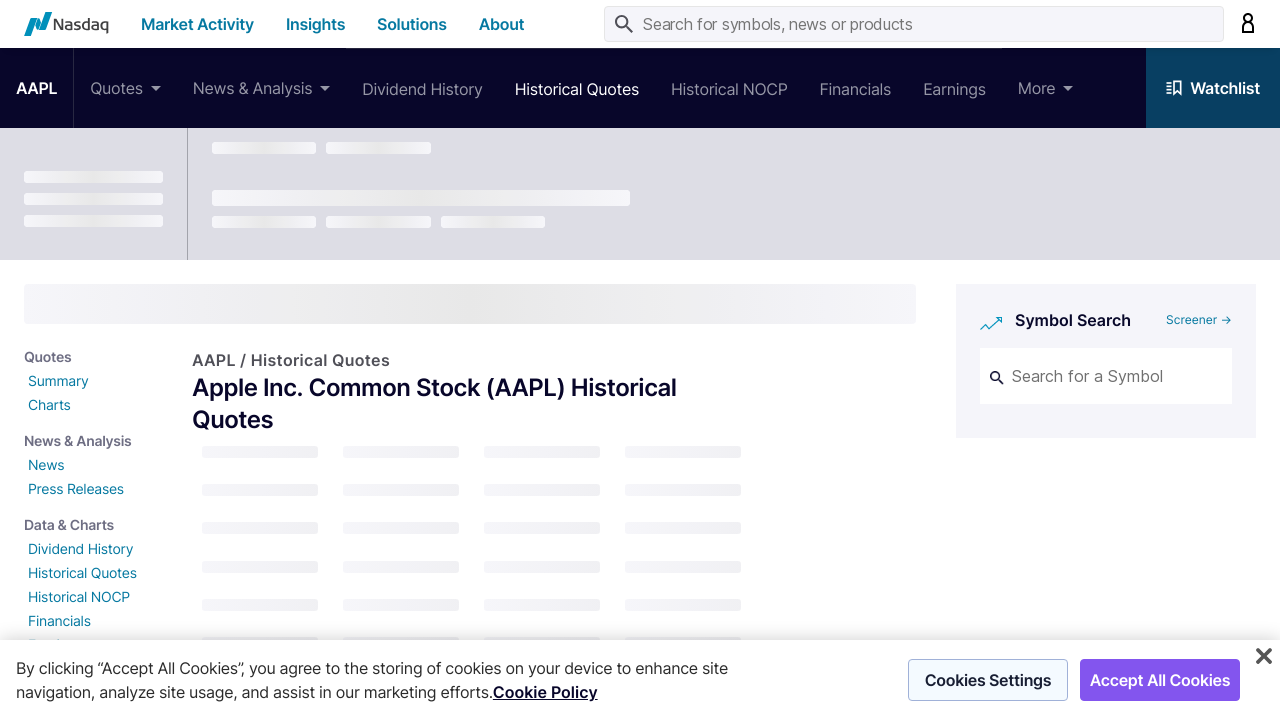

Scrolled to bottom of page to load all historical data
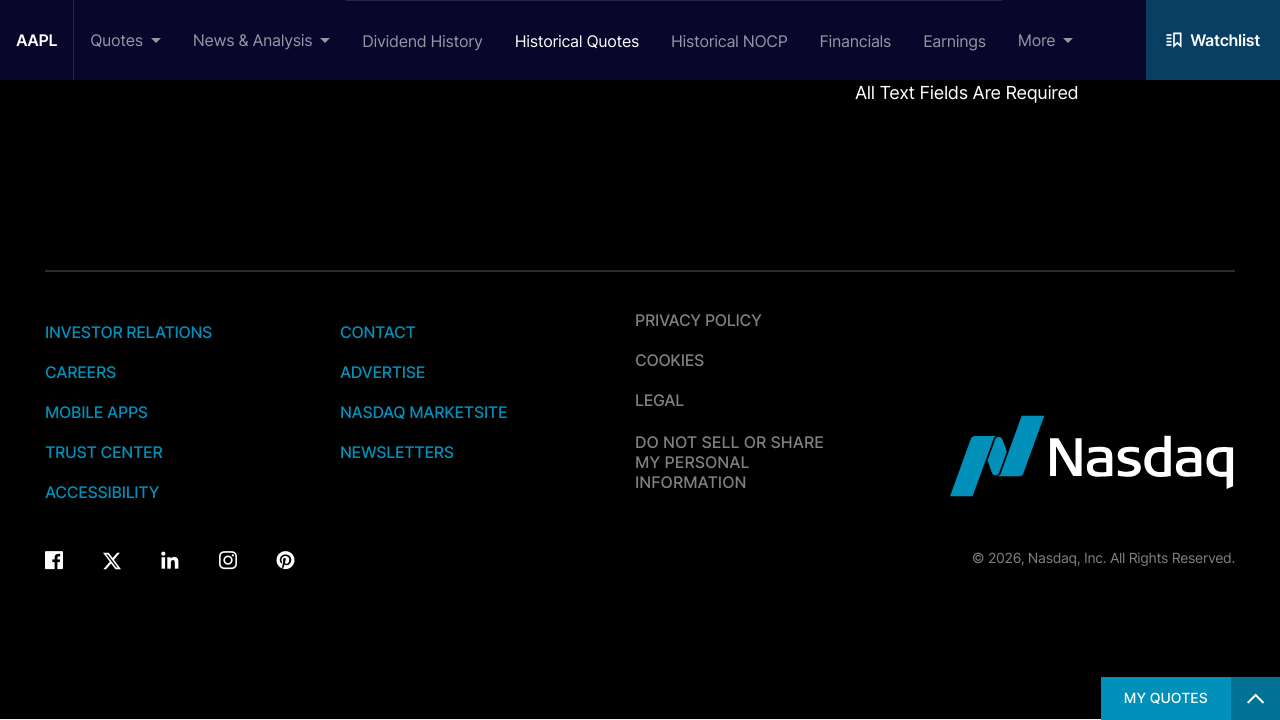

Waited for historical data table to be visible
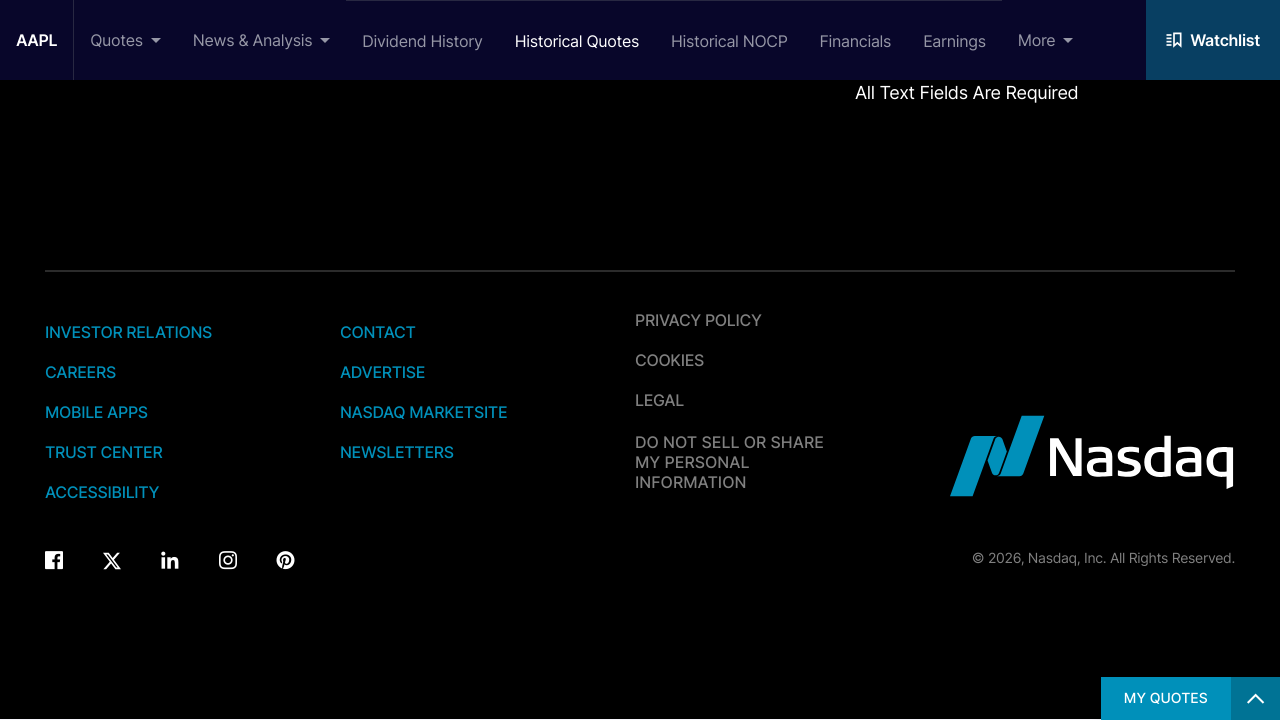

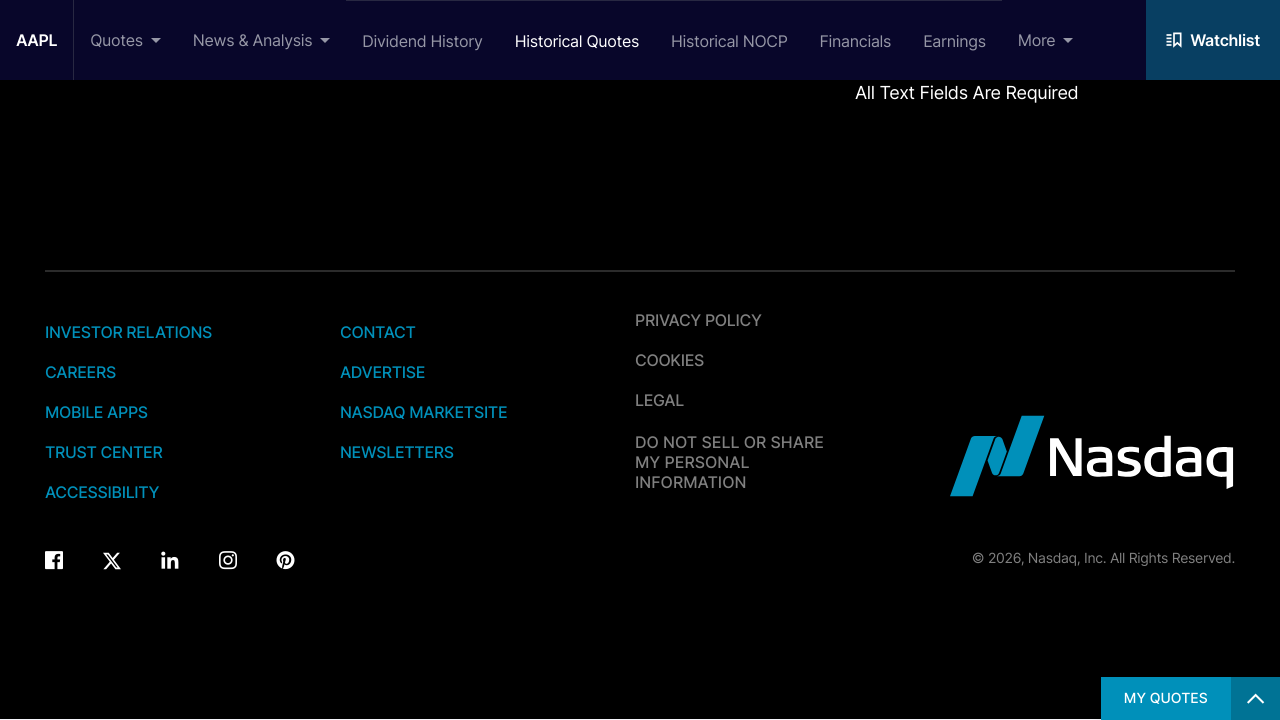